Navigates to the KFC India restaurant locator page and waits for it to load, demonstrating basic browser navigation.

Starting URL: https://restaurants.kfc.co.in/

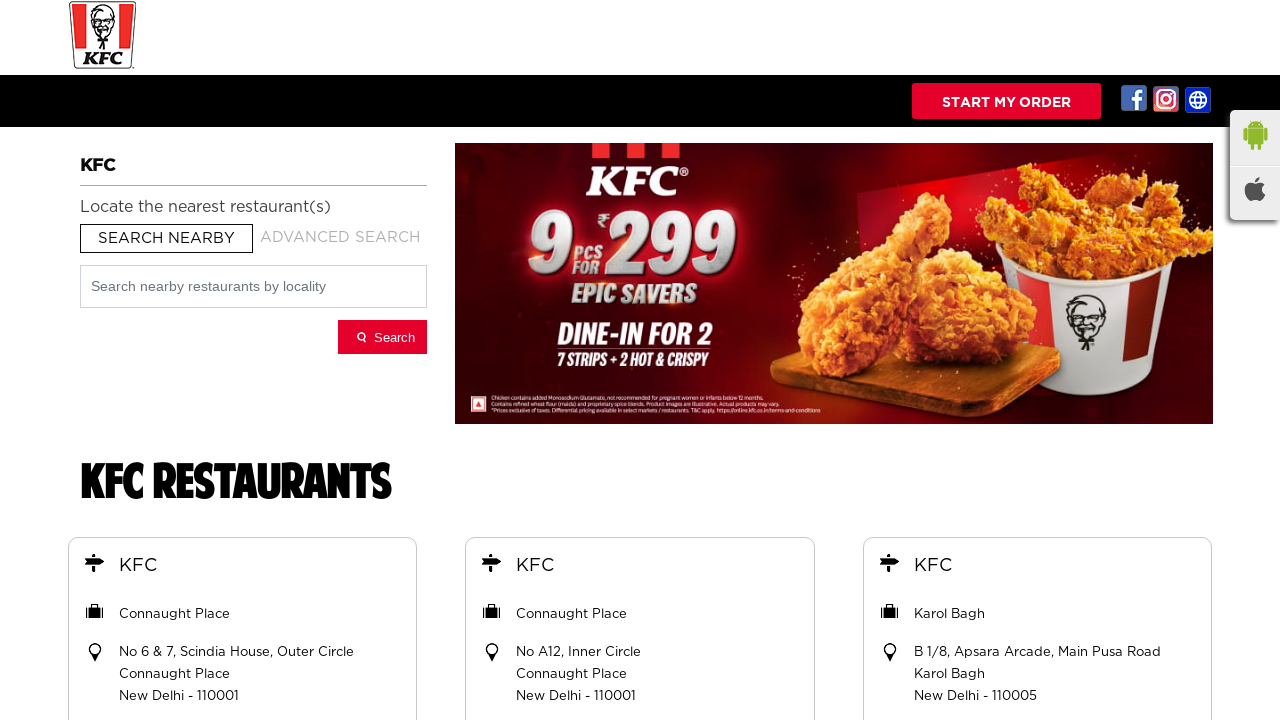

Navigated to KFC India restaurant locator page
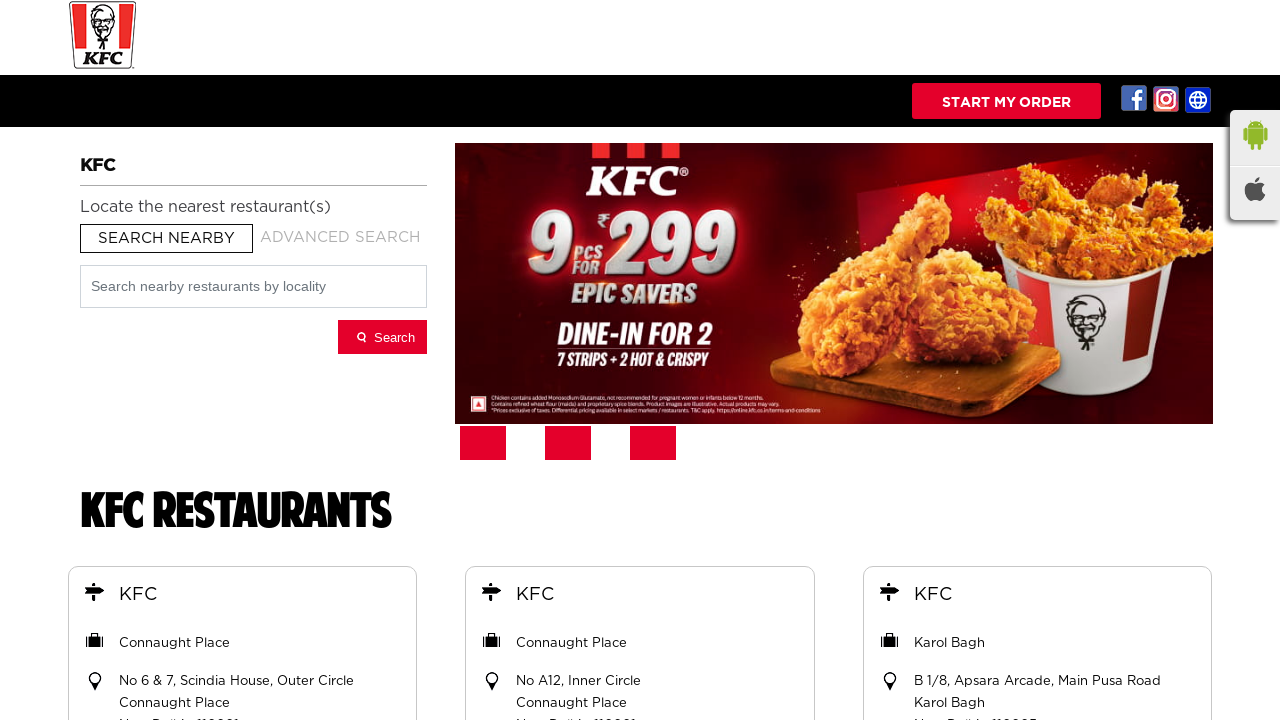

Page fully loaded - network idle state reached
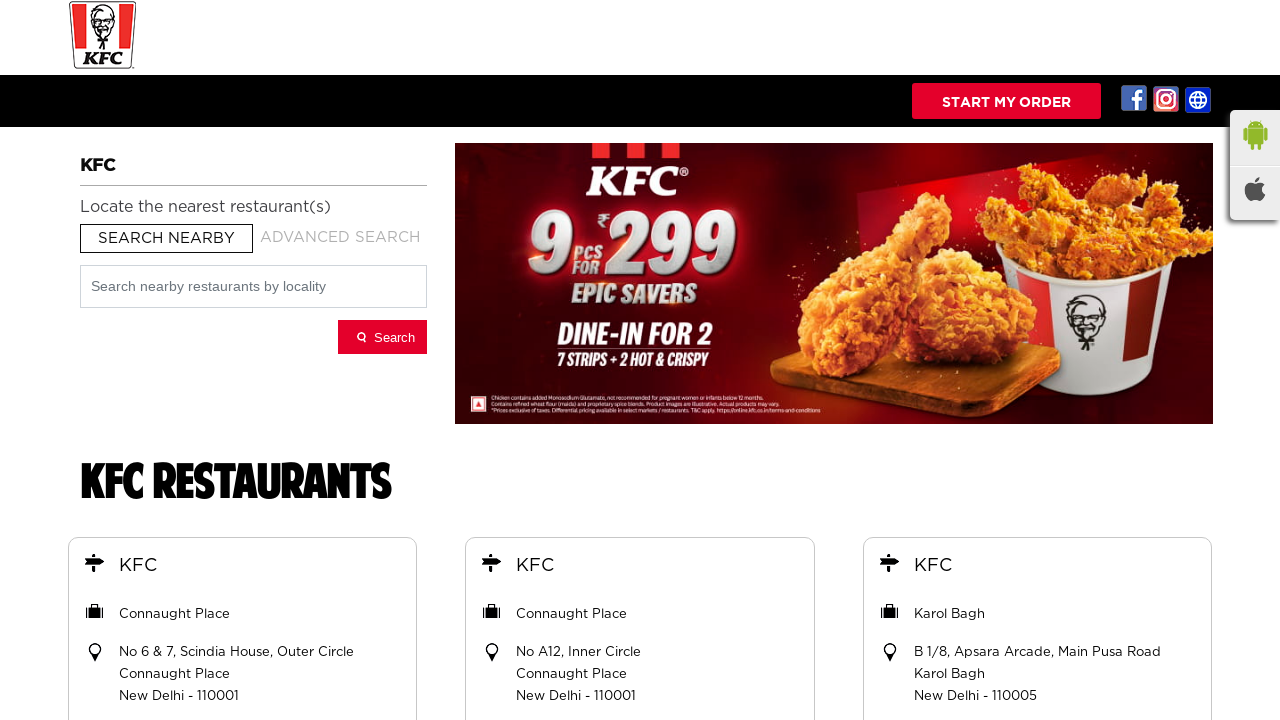

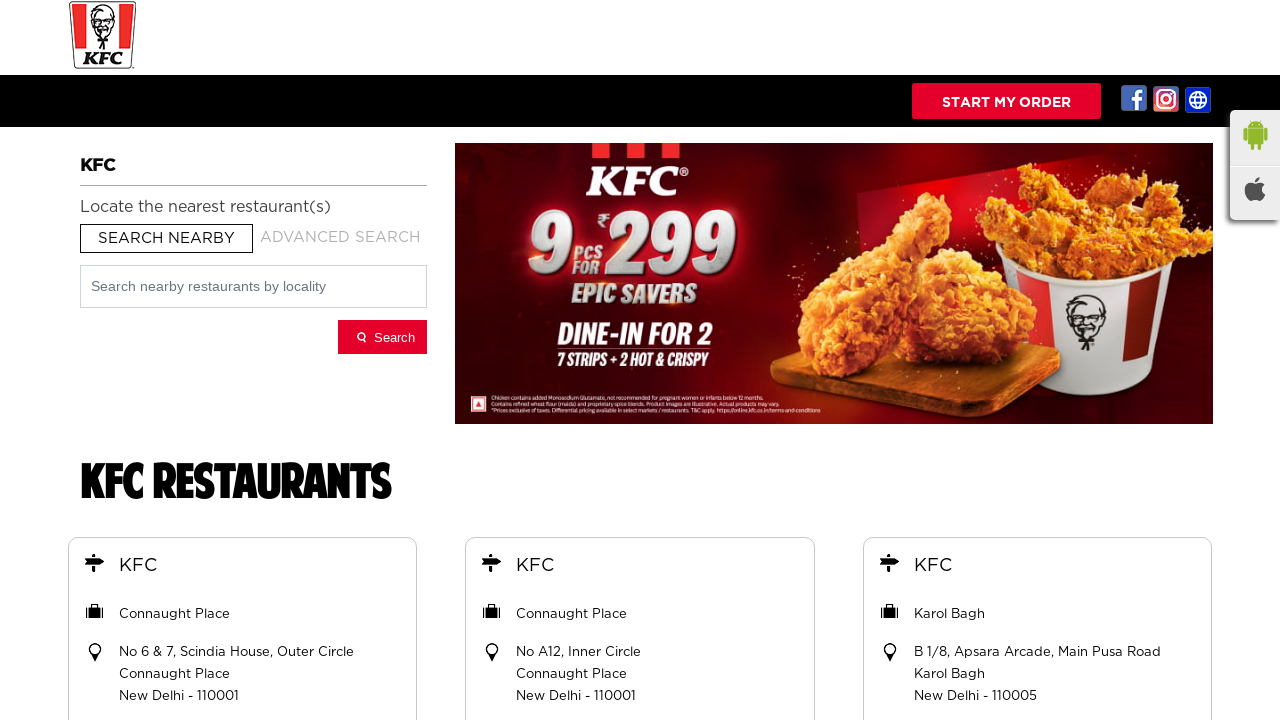